Tests radio button functionality by locating and clicking all sport radio buttons on the page

Starting URL: https://practice.cydeo.com/radio_buttons

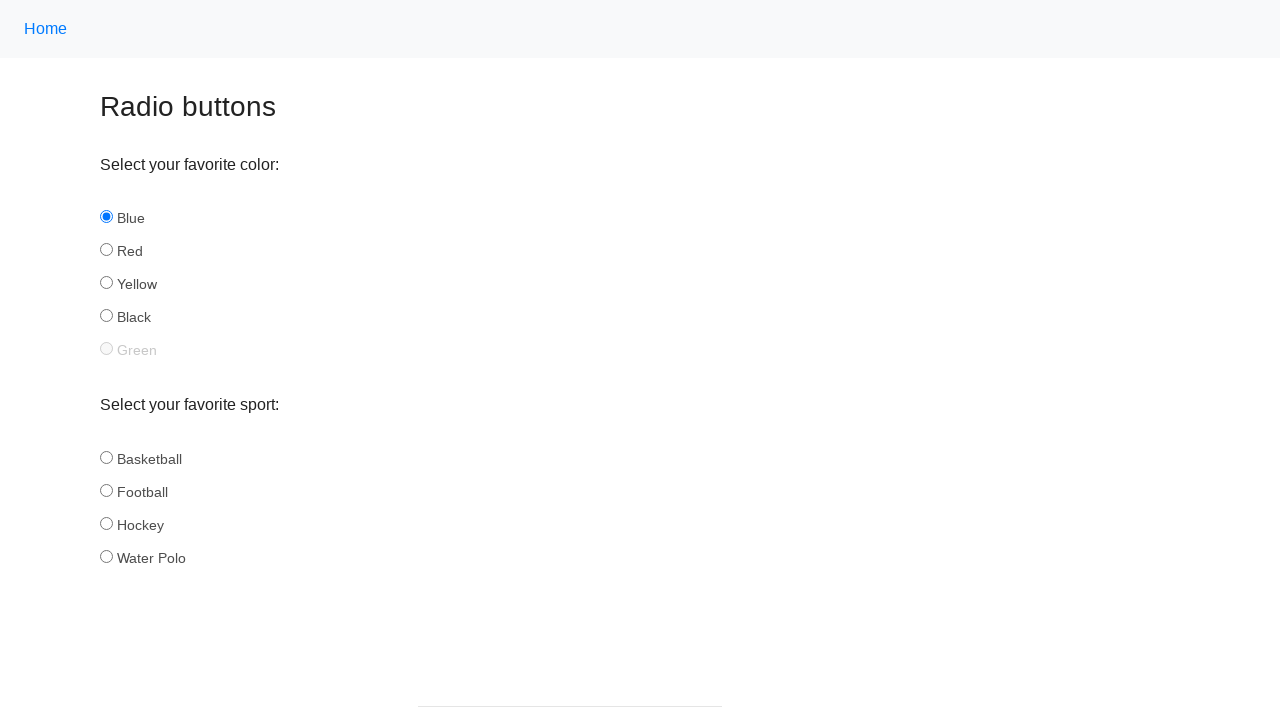

Navigated to radio buttons practice page
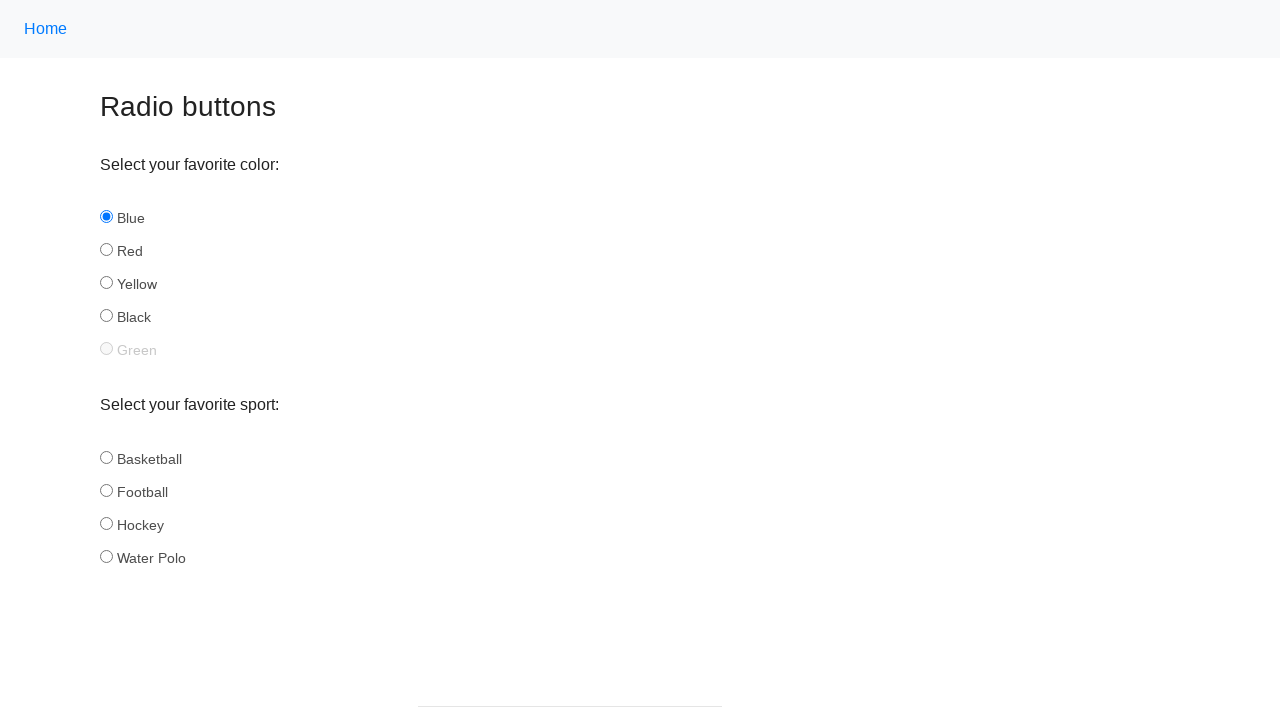

Located all sport radio buttons on the page
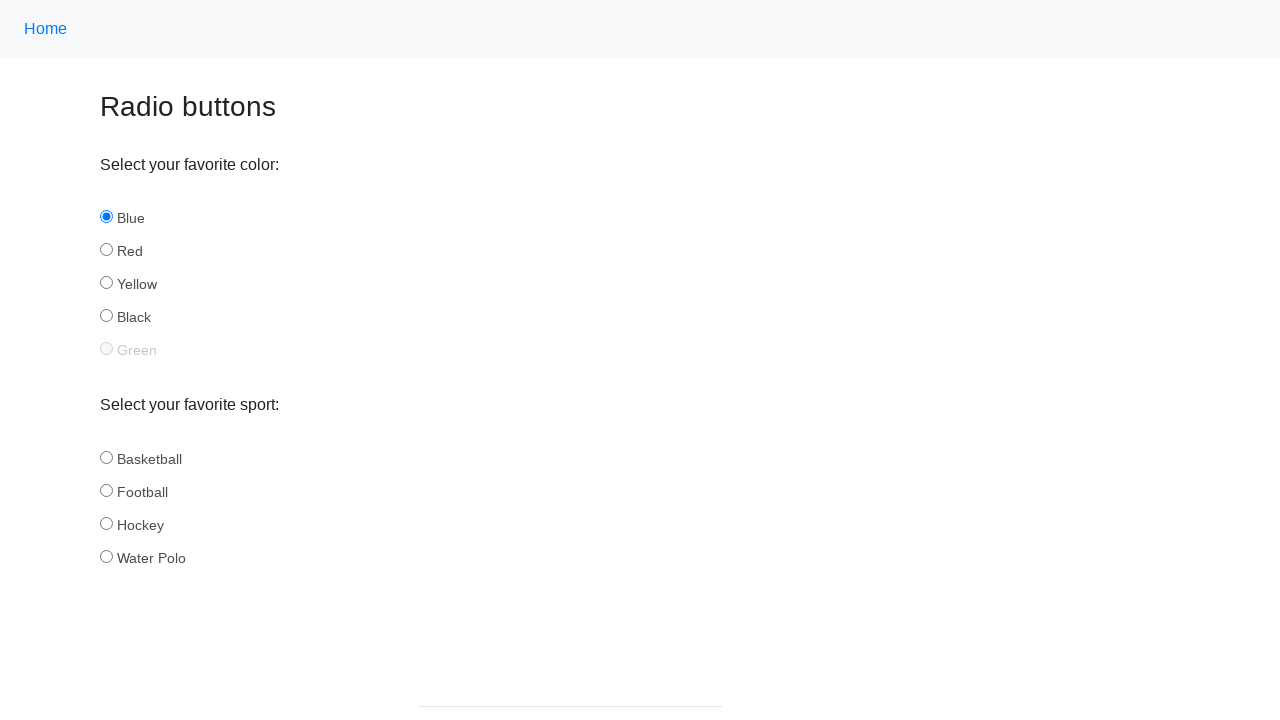

Clicked a sport radio button at (106, 457) on input[name='sport'] >> nth=0
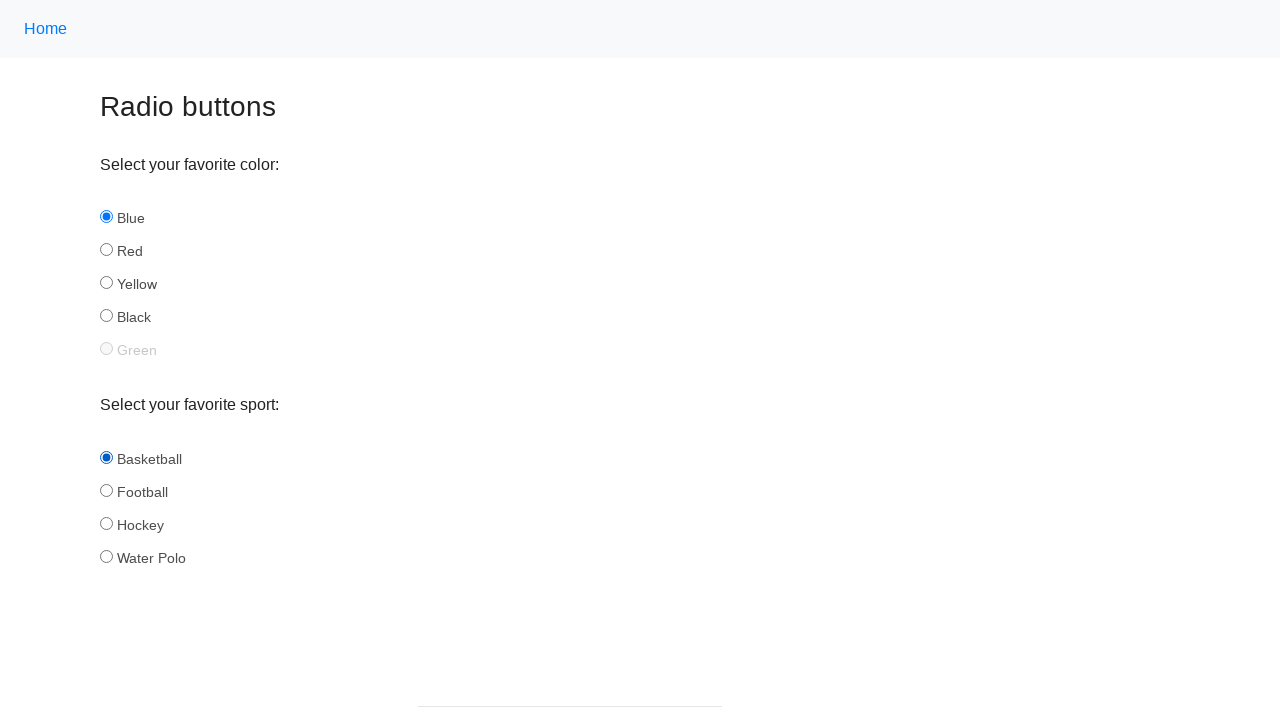

Waited 2 seconds between radio button clicks
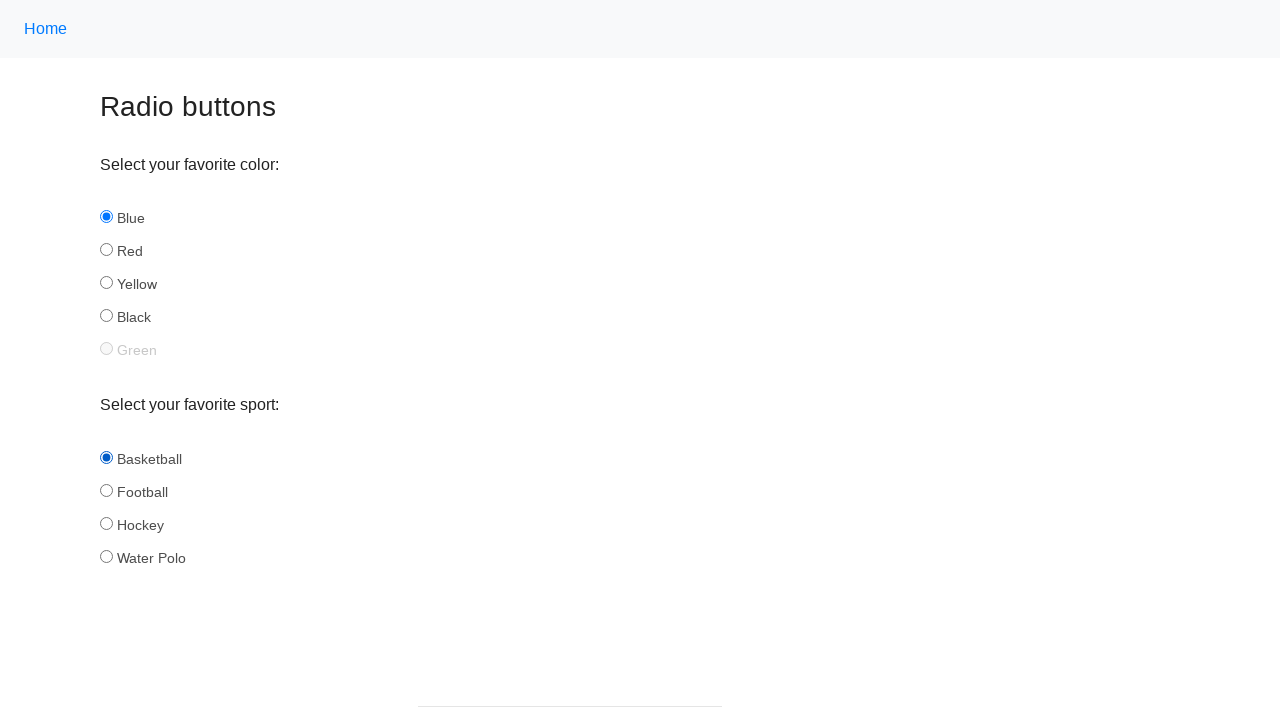

Clicked a sport radio button at (106, 490) on input[name='sport'] >> nth=1
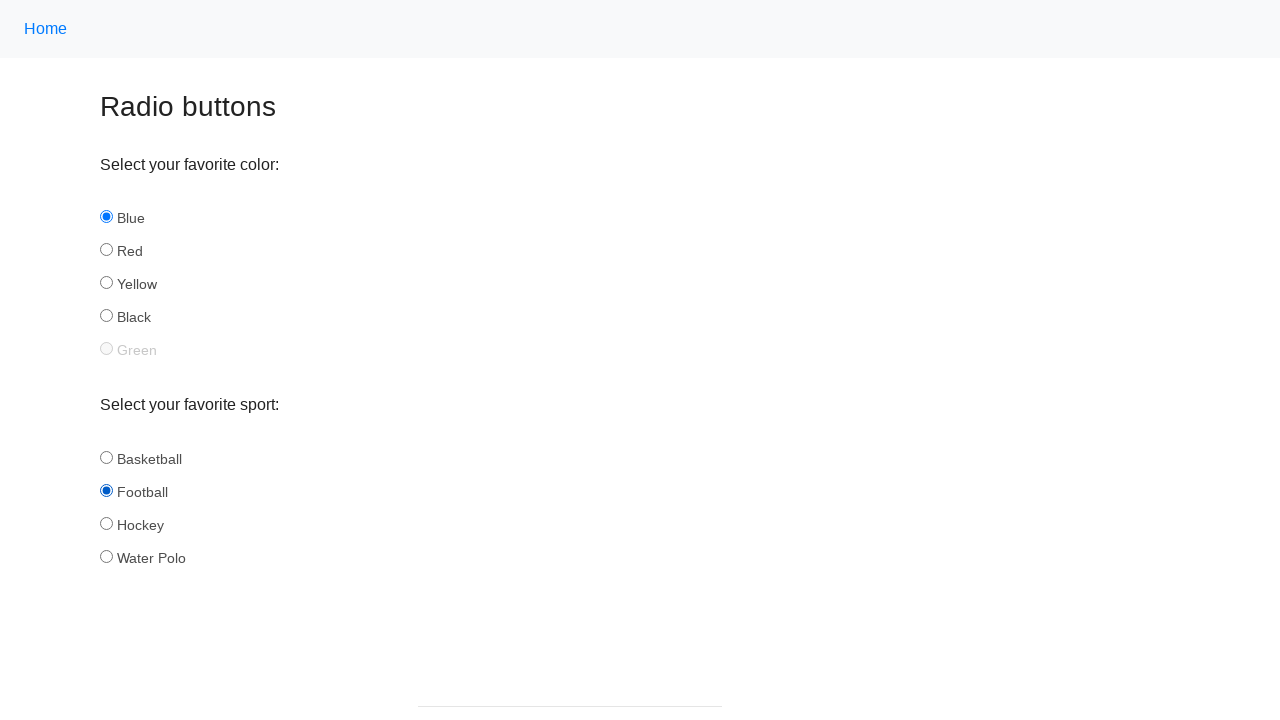

Waited 2 seconds between radio button clicks
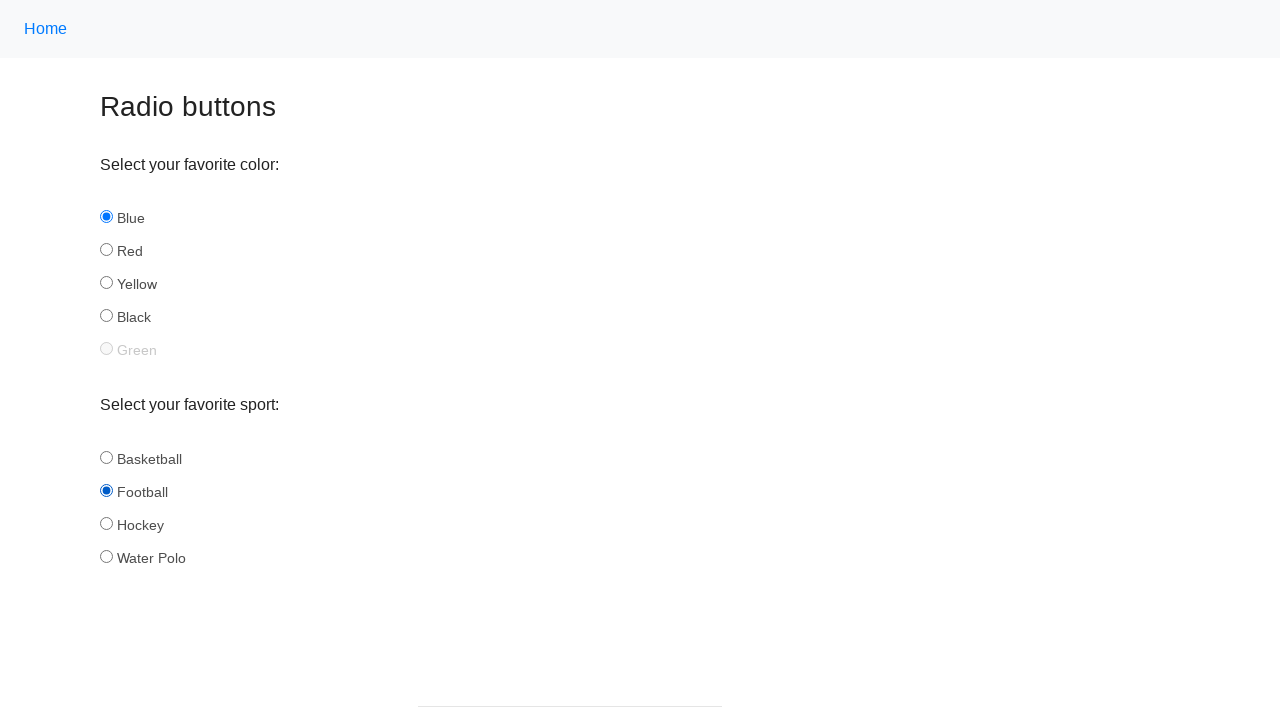

Clicked a sport radio button at (106, 523) on input[name='sport'] >> nth=2
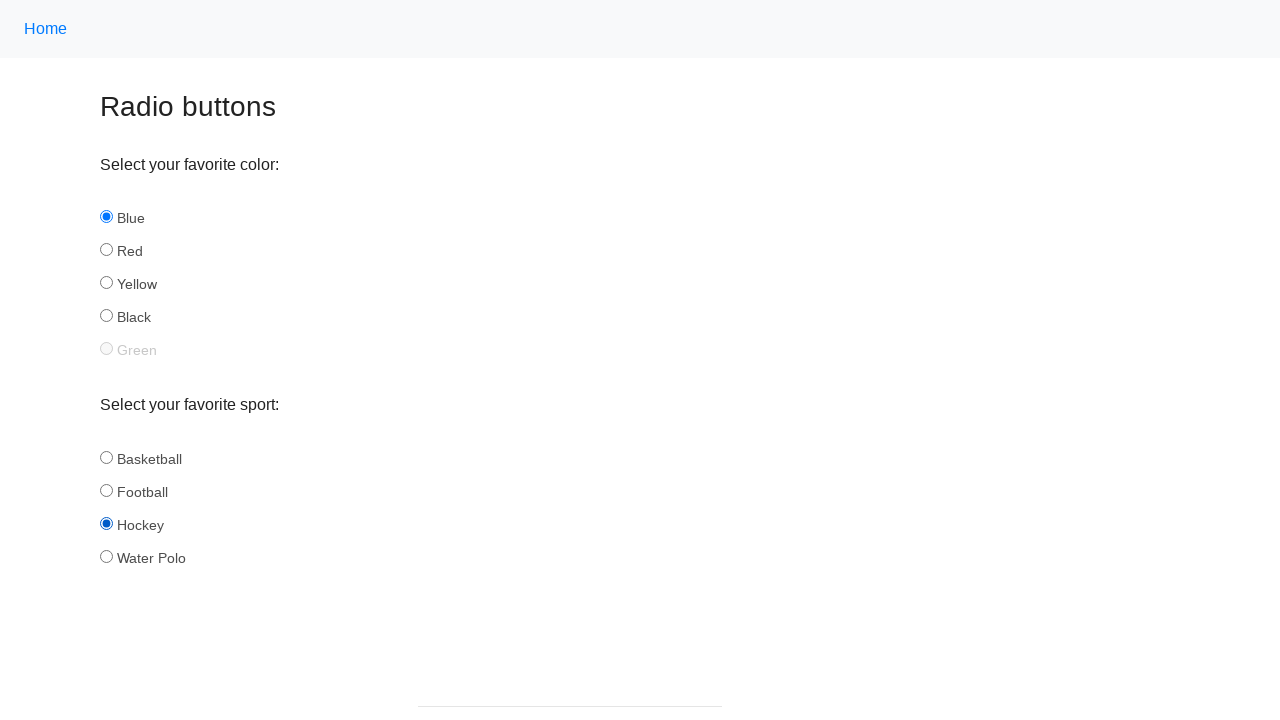

Waited 2 seconds between radio button clicks
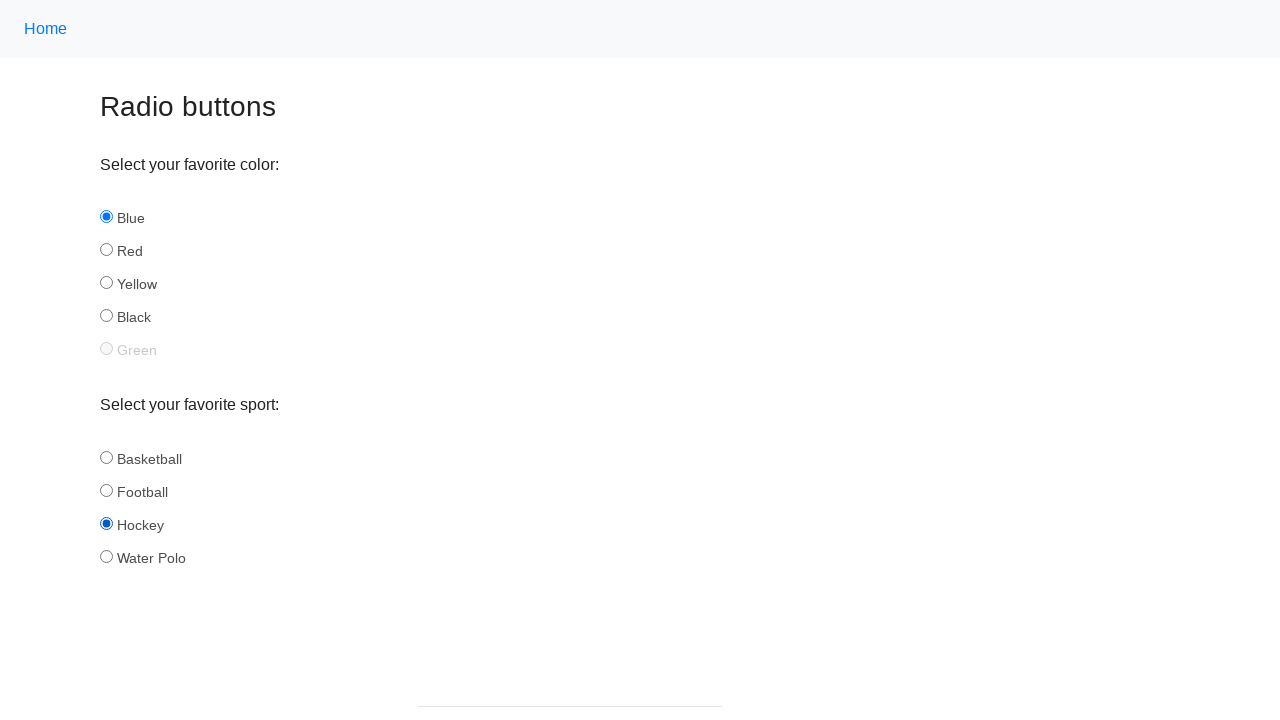

Clicked a sport radio button at (106, 556) on input[name='sport'] >> nth=3
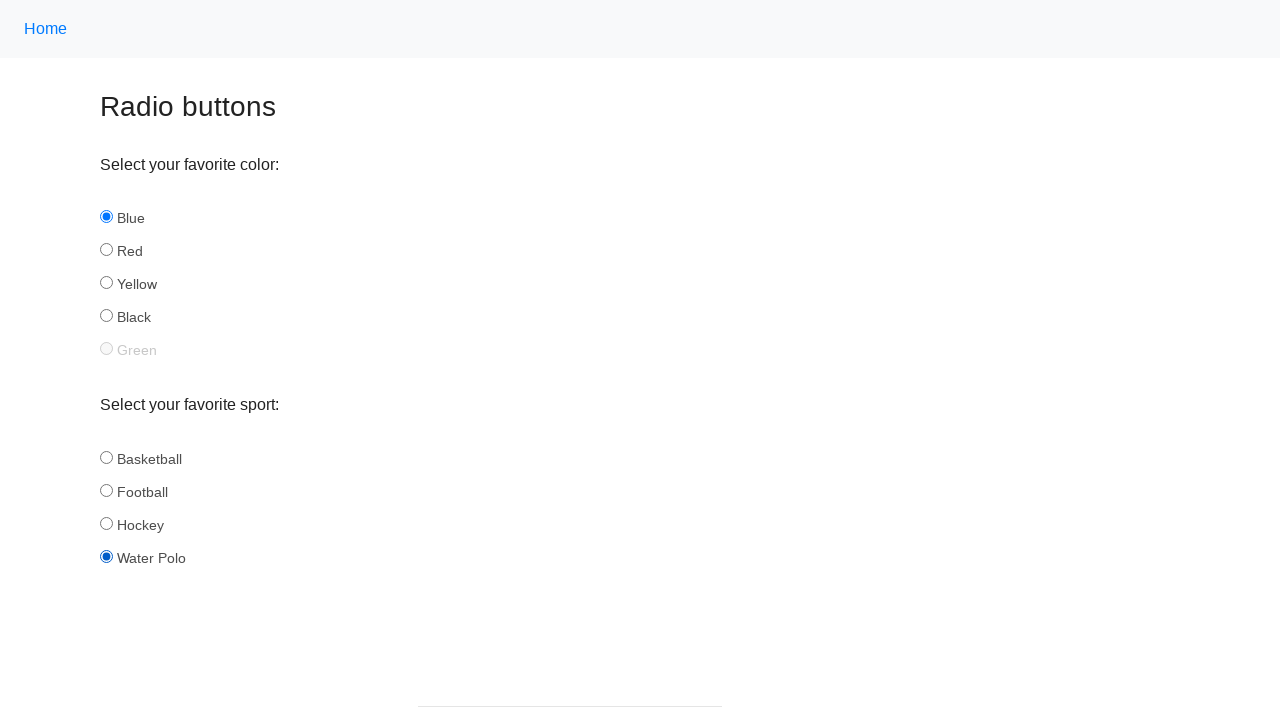

Waited 2 seconds between radio button clicks
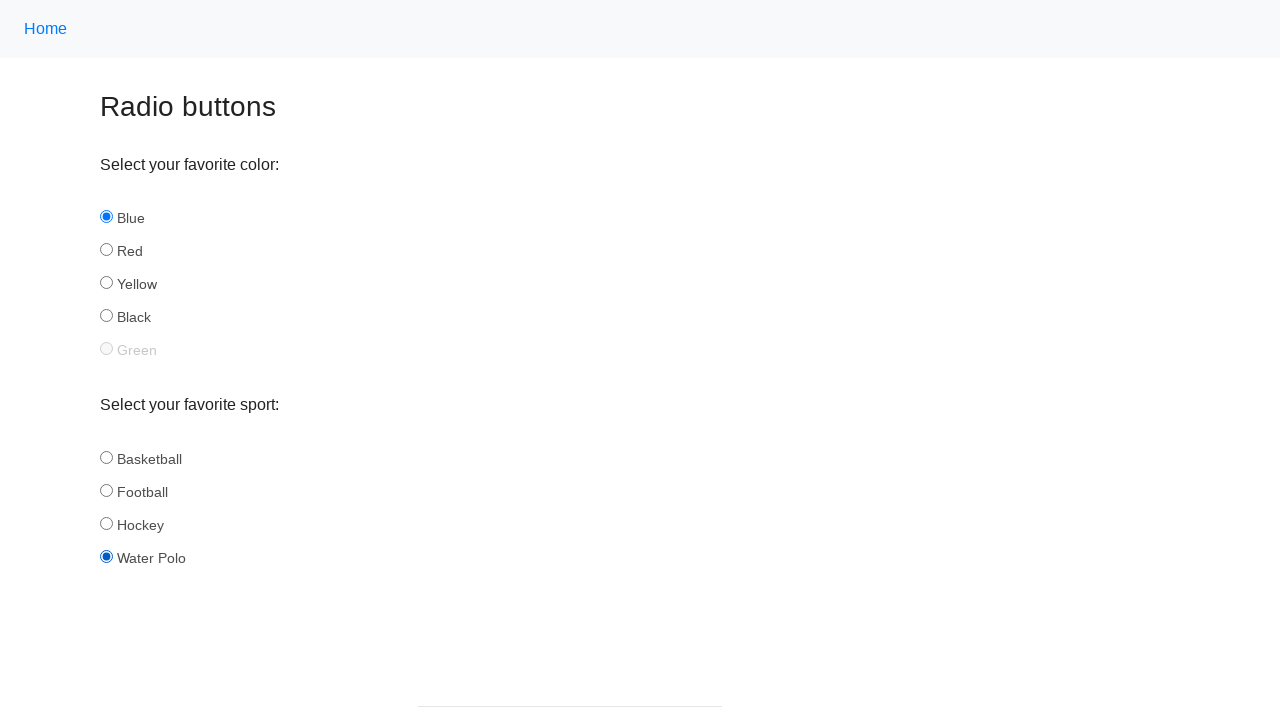

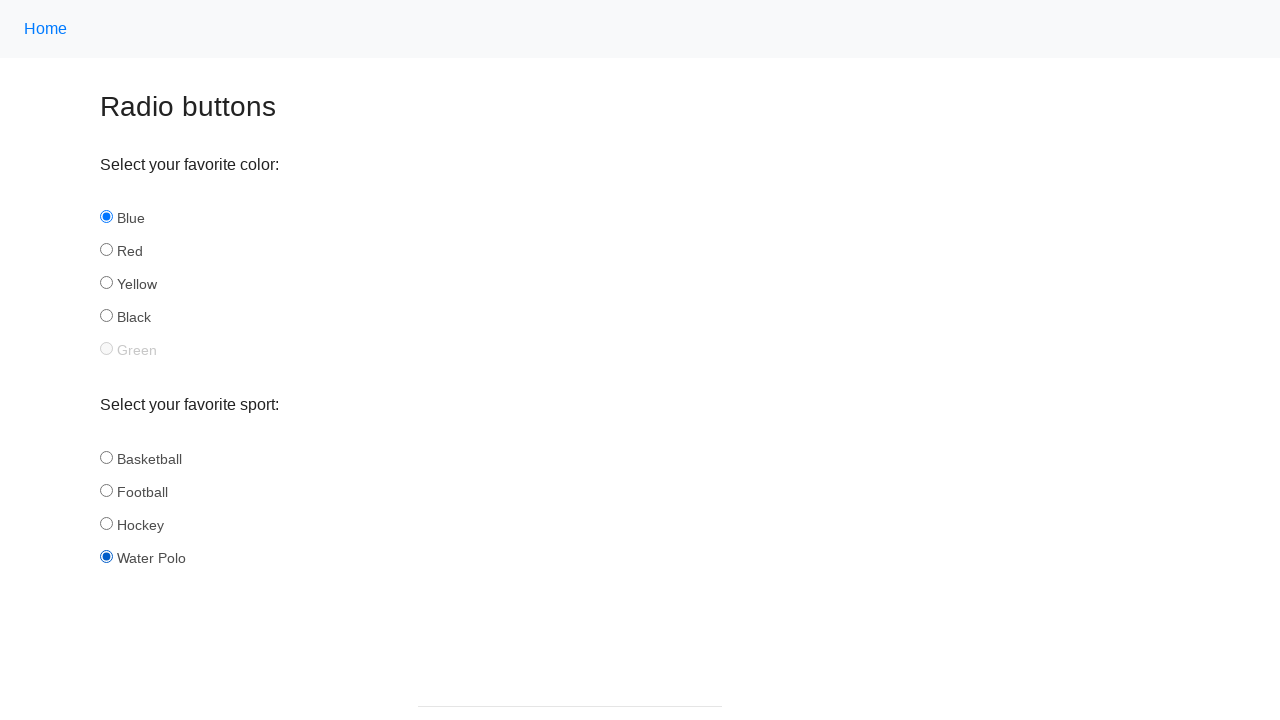